Tests the AJIO e-commerce website by scrolling to the bottom of the page to view payment methods, scrolling back to top, and performing a search for "nike shoes"

Starting URL: https://www.ajio.com

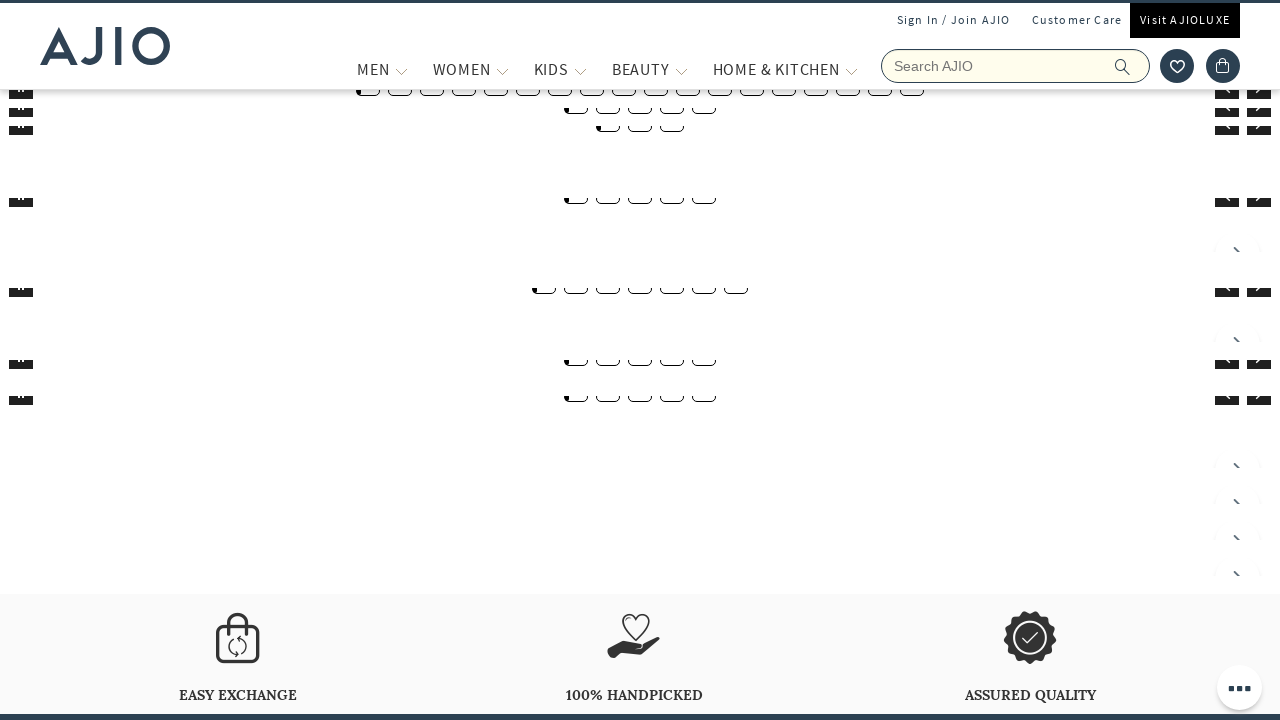

Scrolled to Payment Methods section at bottom of page
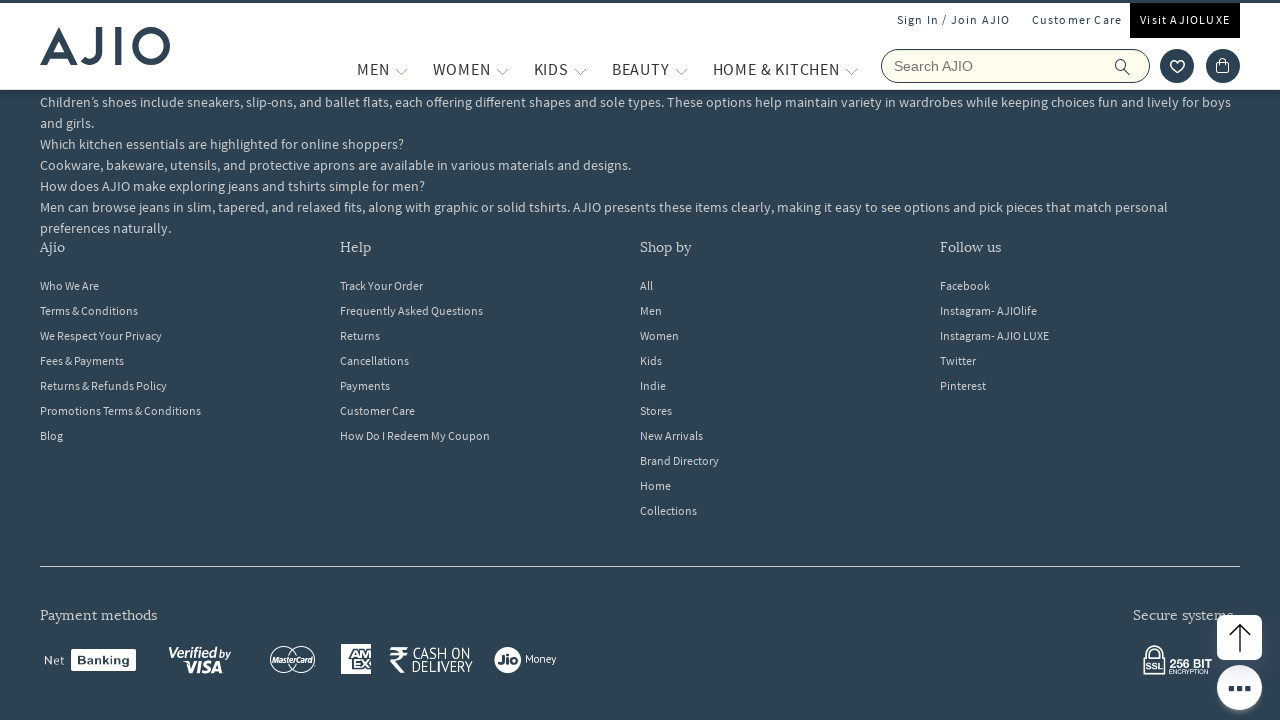

Scrolled back to top of page
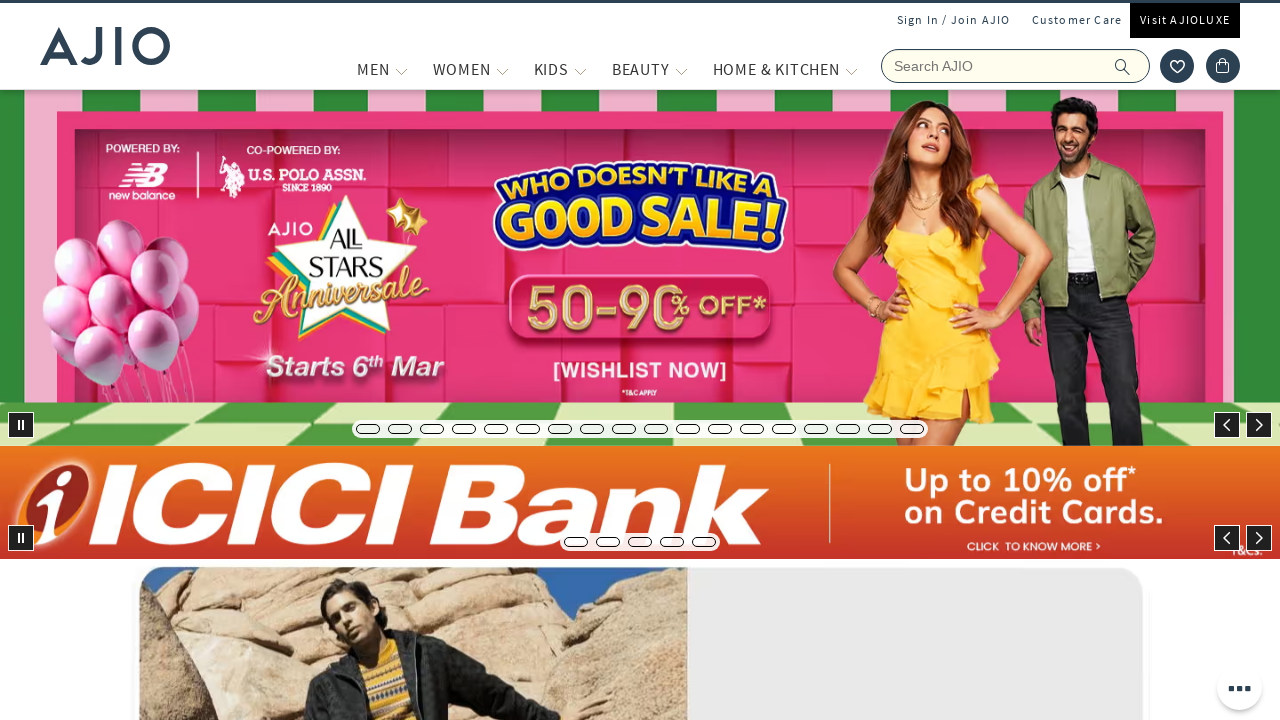

Filled search bar with 'nike shoes' on input[name='searchVal']
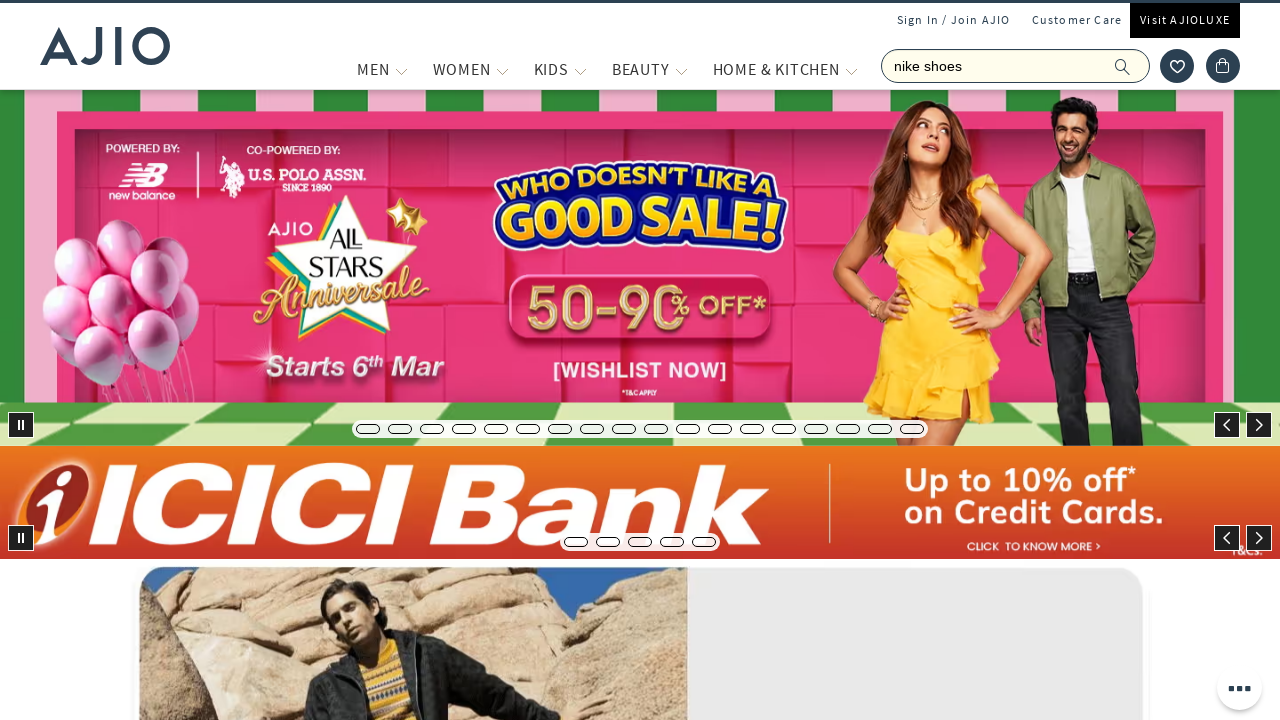

Pressed Enter to submit search for 'nike shoes' on input[name='searchVal']
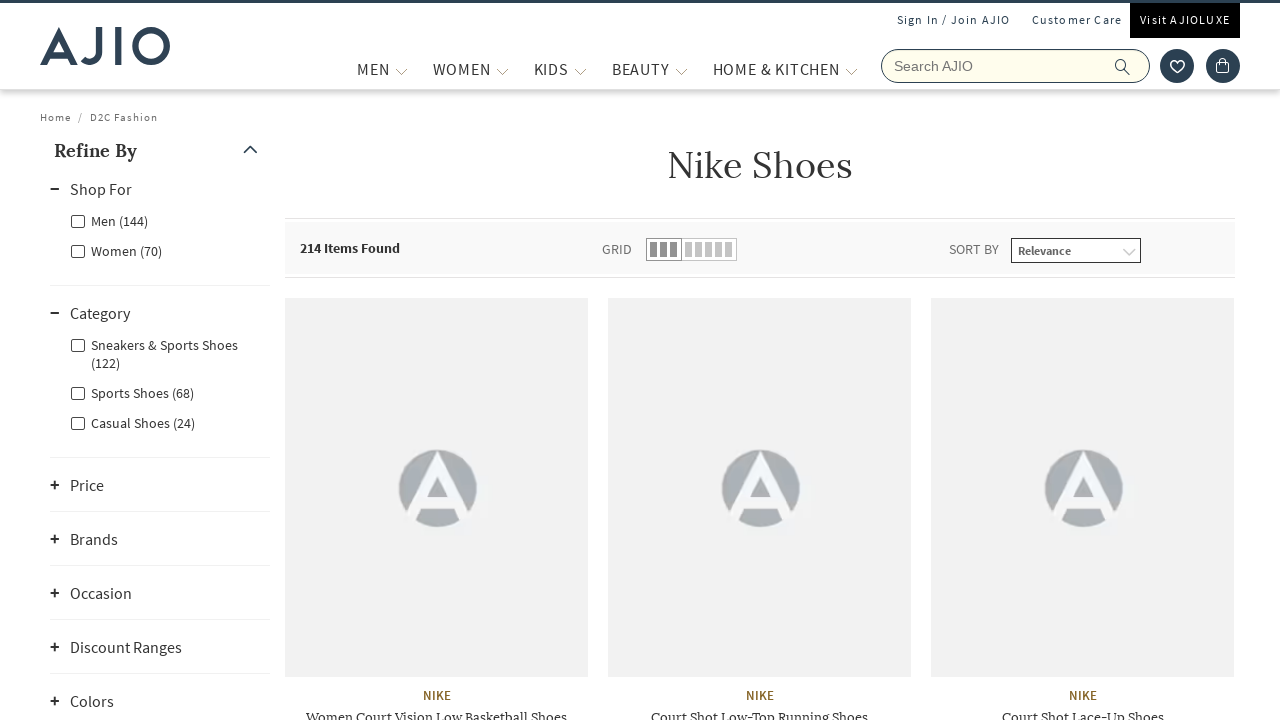

Search results loaded successfully
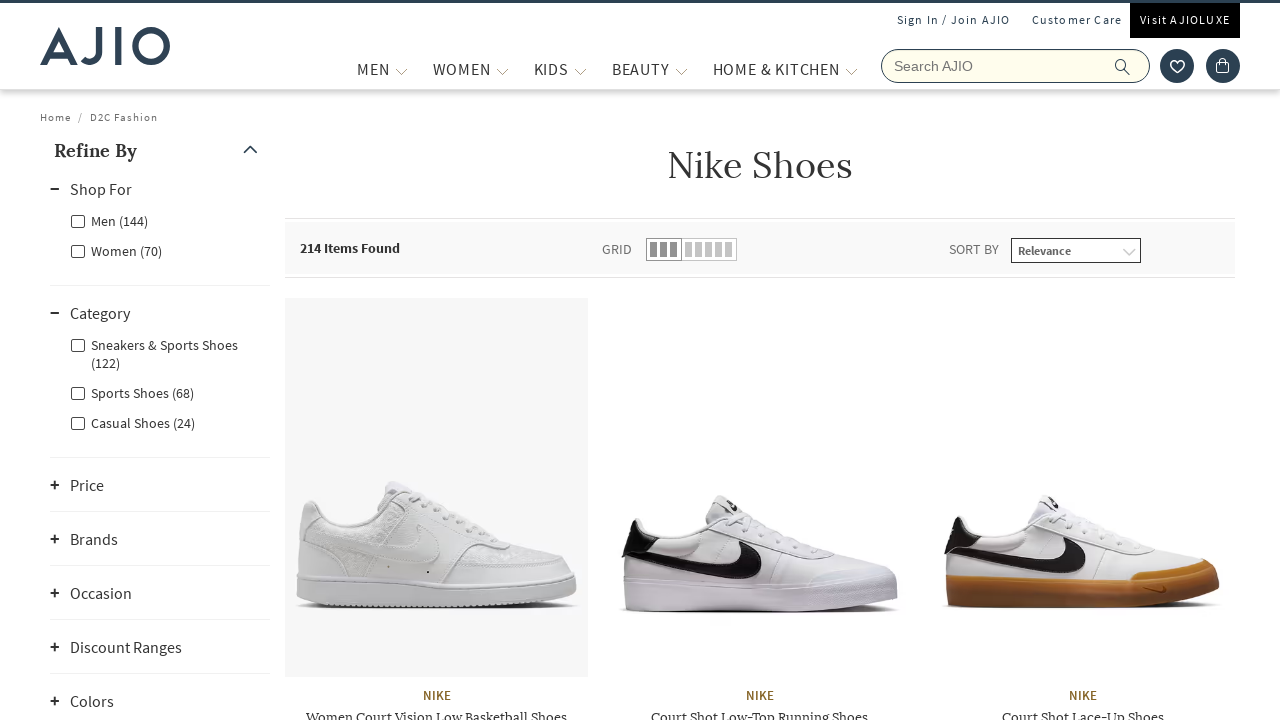

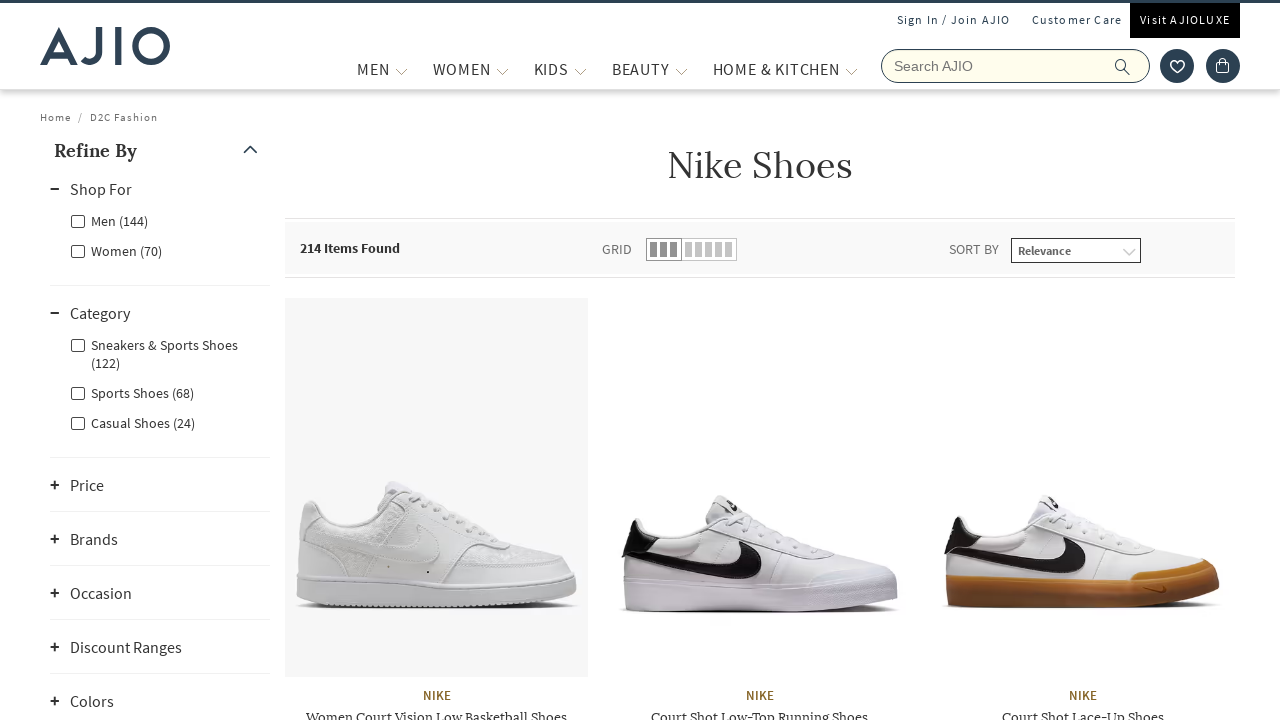